Tests that a user profile form accepts a valid date of birth by filling the DOB field with a valid date and submitting the form, then verifying the submission succeeds.

Starting URL: https://qa-assessment.pages.dev/

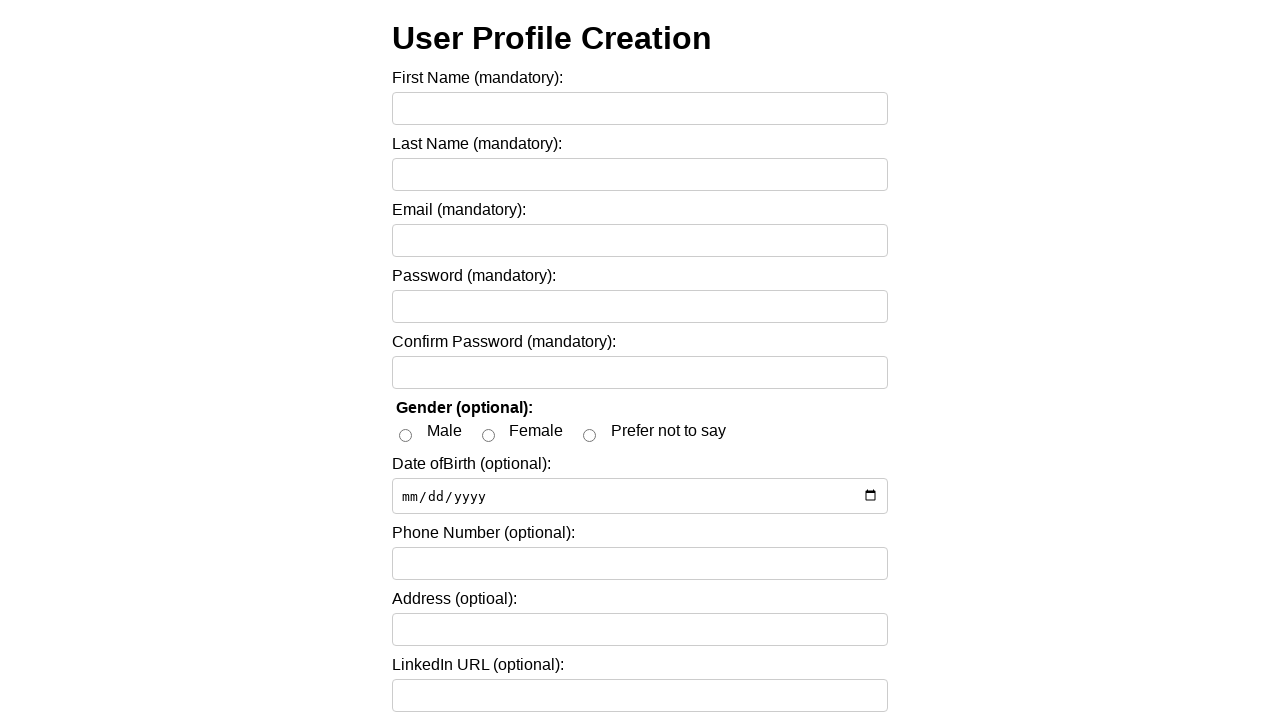

Navigated to user profile form page
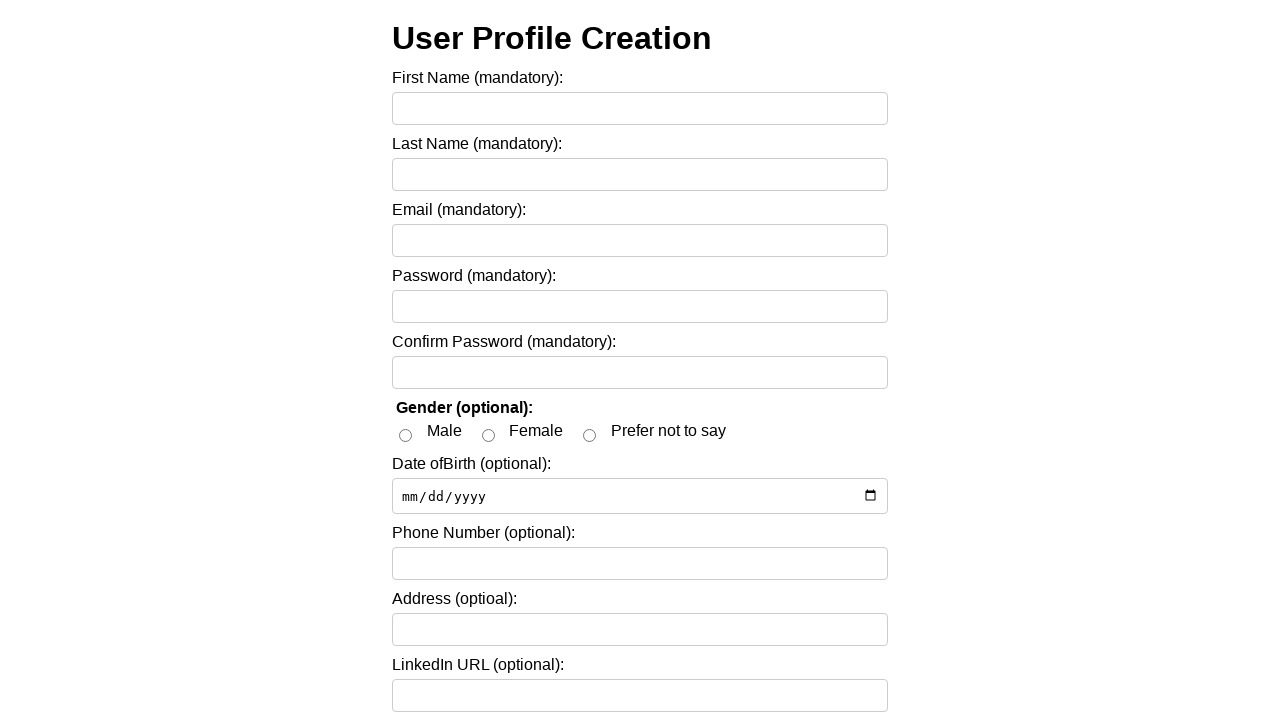

Filled date of birth field with valid date '1990-01-01' on #dob
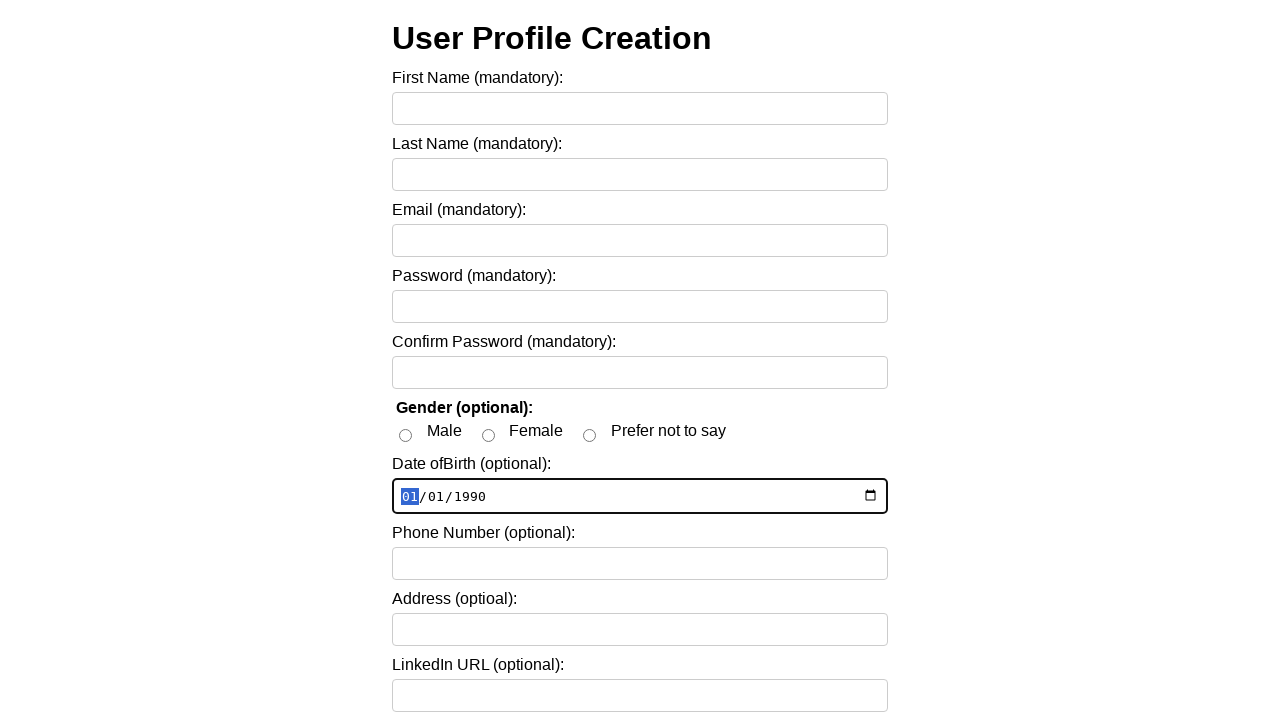

Verified that date of birth field contains the correct value '1990-01-01'
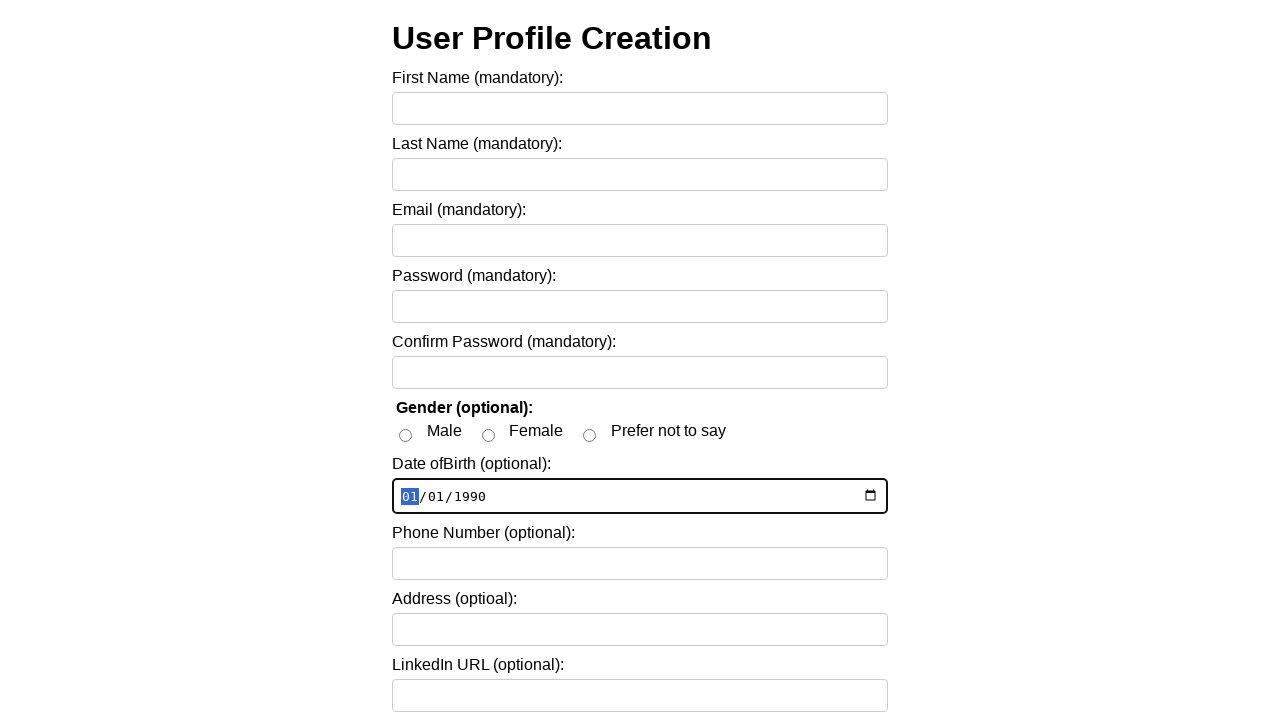

Clicked Submit button to submit the form at (432, 682) on internal:role=button[name="Submit"i]
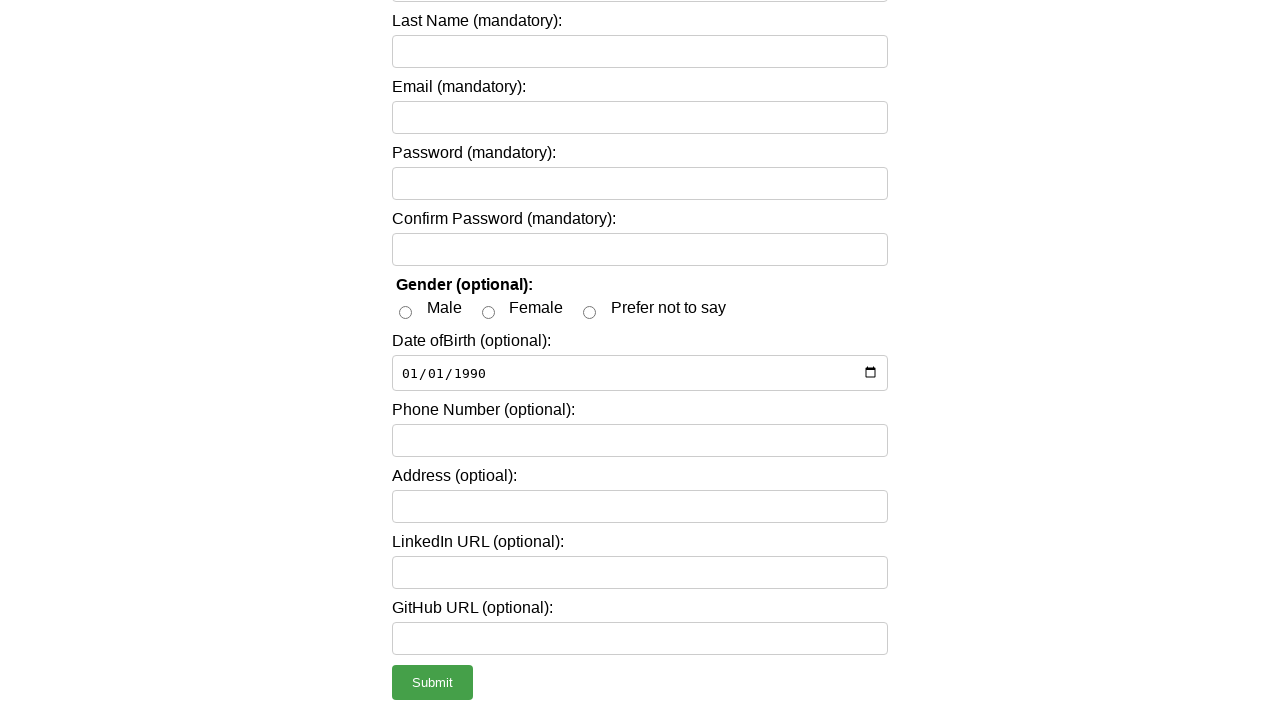

Form submission succeeded and page reloaded with domcontentloaded state
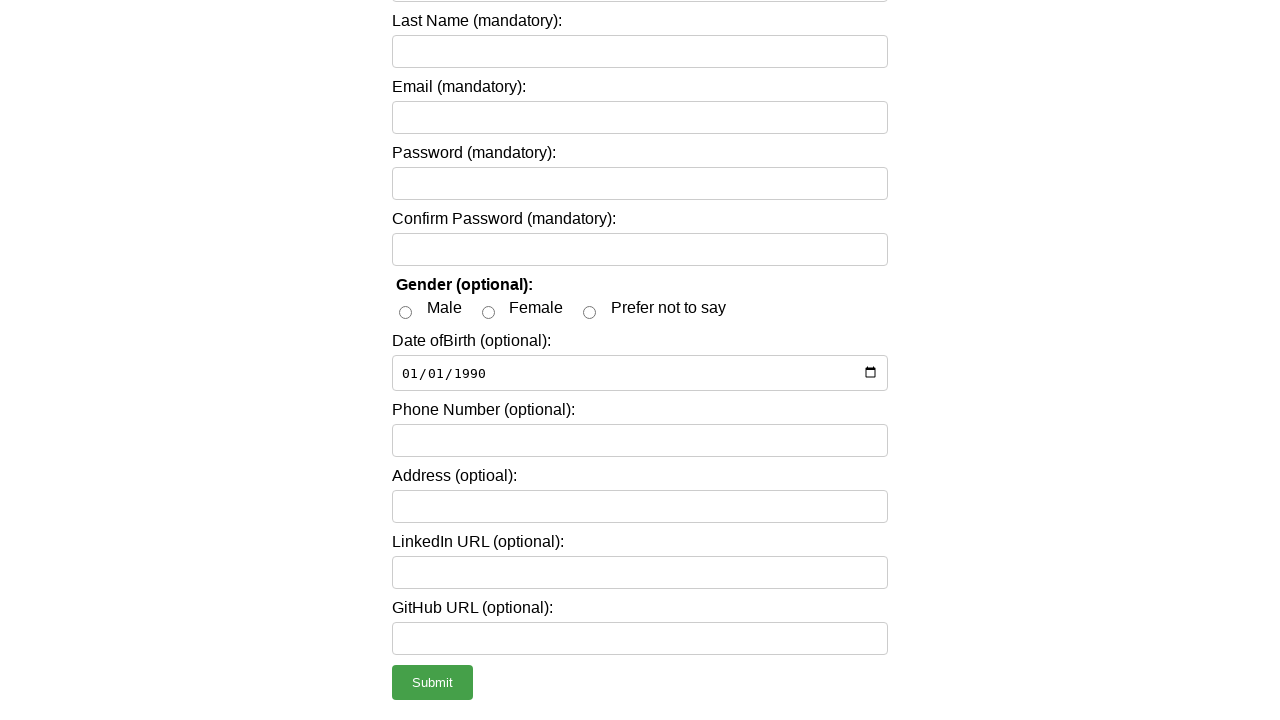

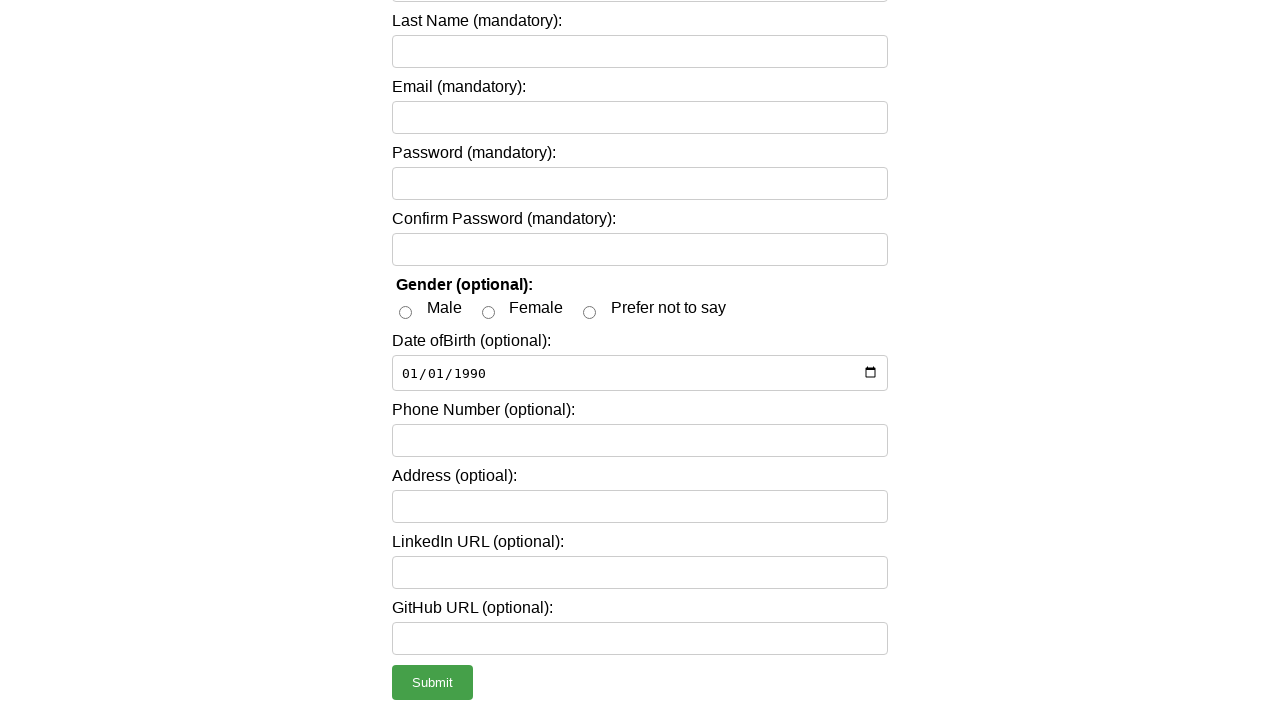